Tests the reset list functionality by clicking the reset button to restore the list to its default state.

Starting URL: https://kristinek.github.io/site/tasks/list_of_people

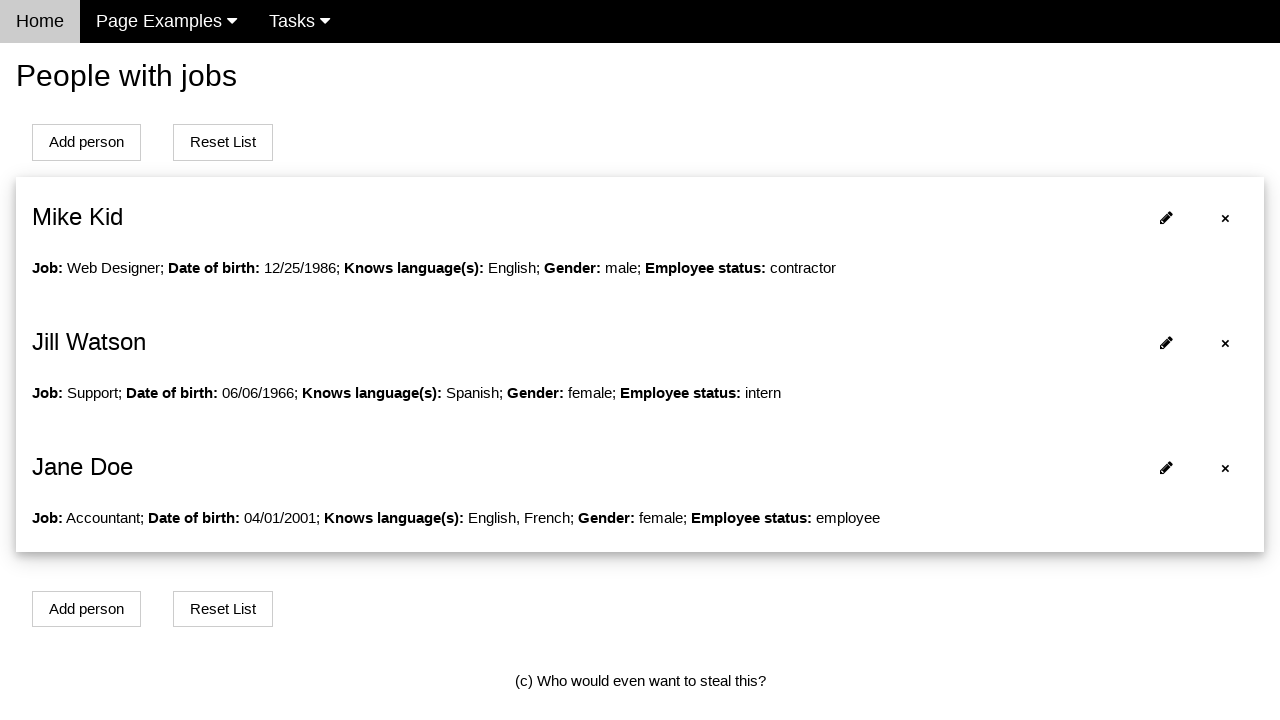

Navigated to list of people page
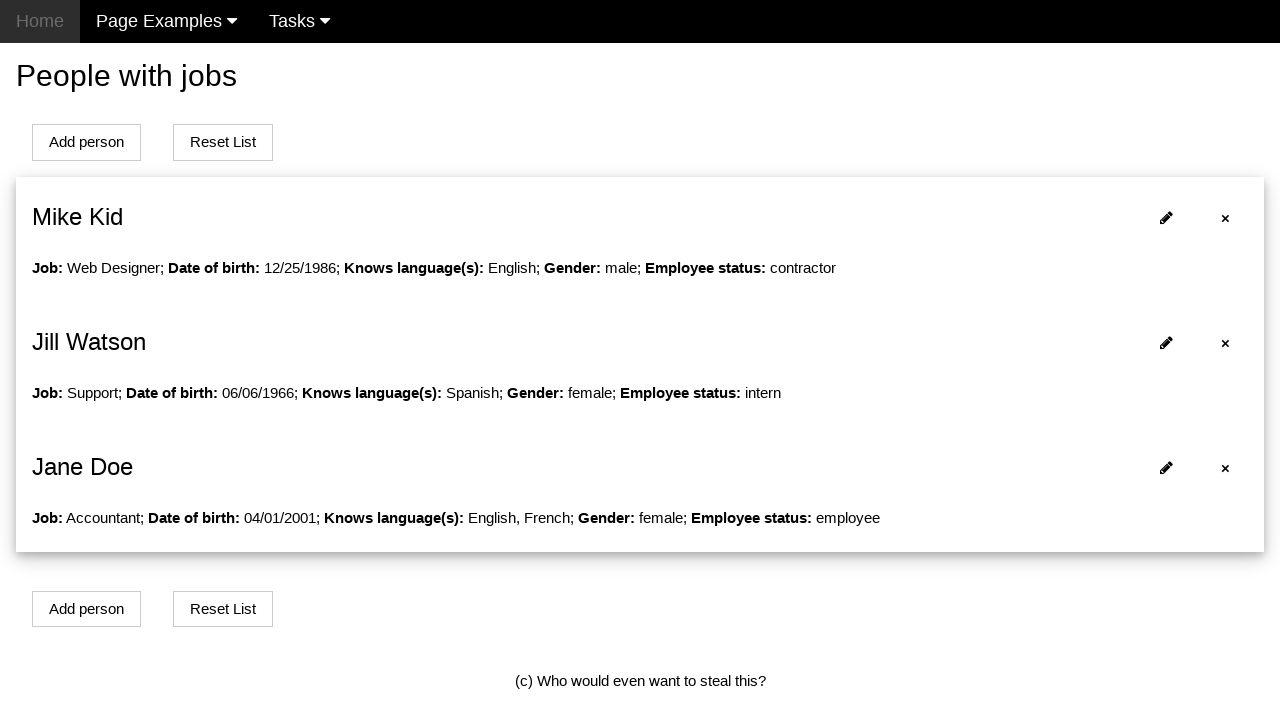

Clicked reset list button to restore list to default state at (223, 142) on button[onclick='resetListOfPeople()']
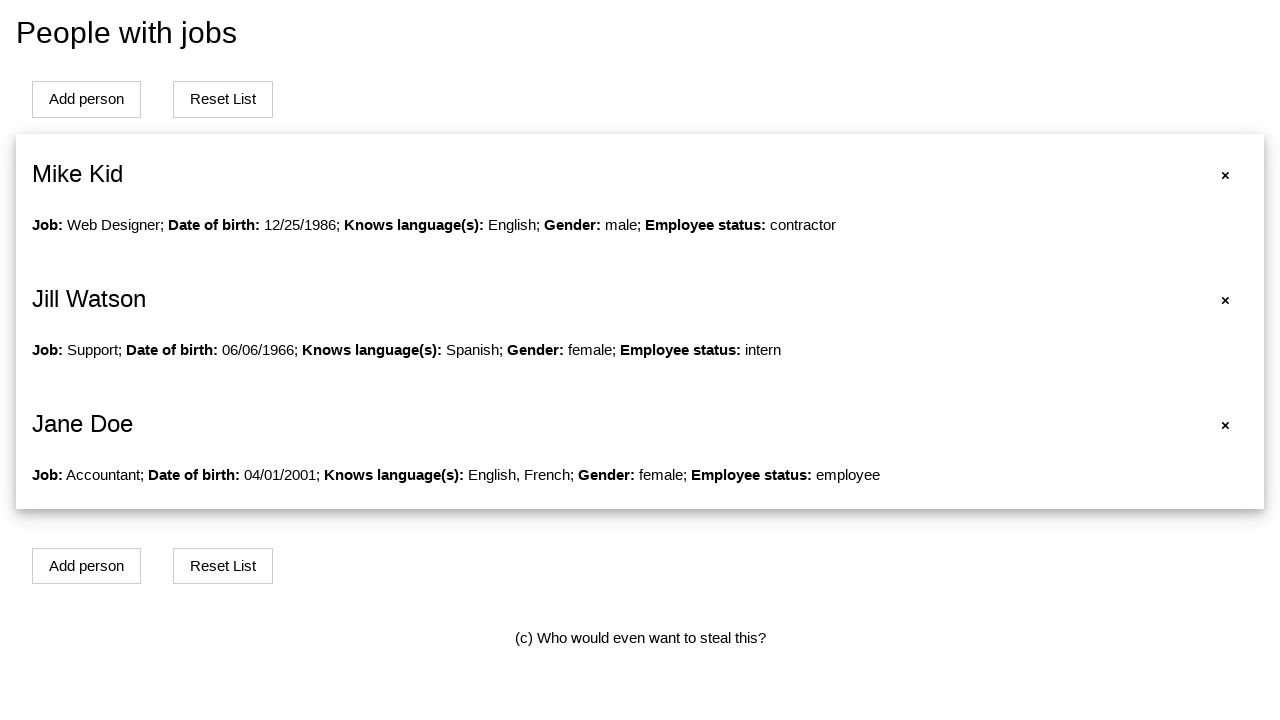

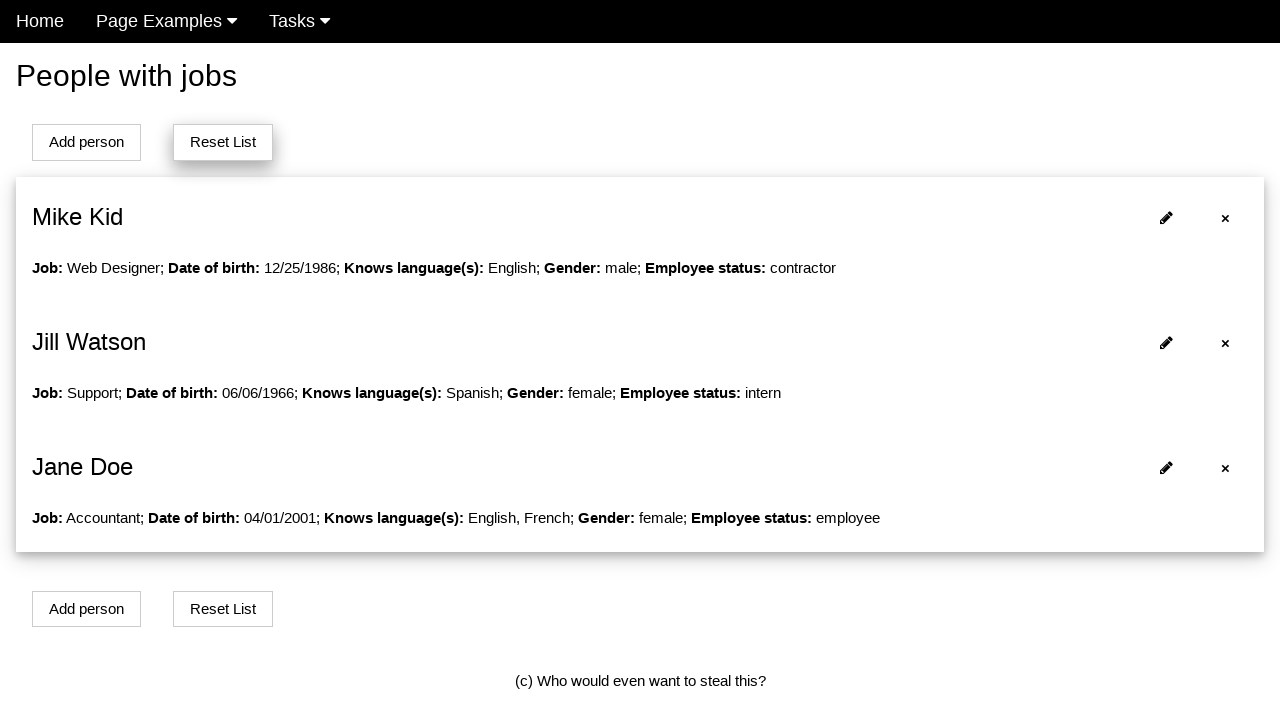